Tests dropdown selection functionality

Starting URL: https://rahulshettyacademy.com/AutomationPractice/

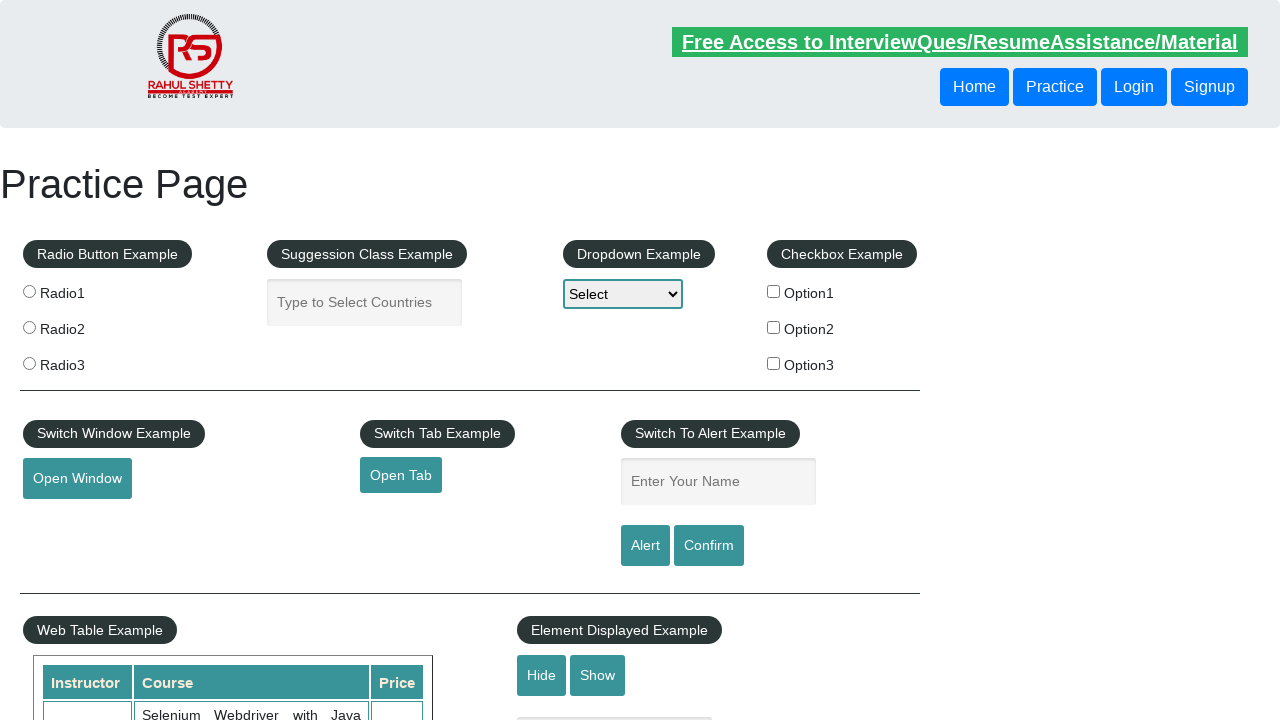

Selected 'option2' from static dropdown on select
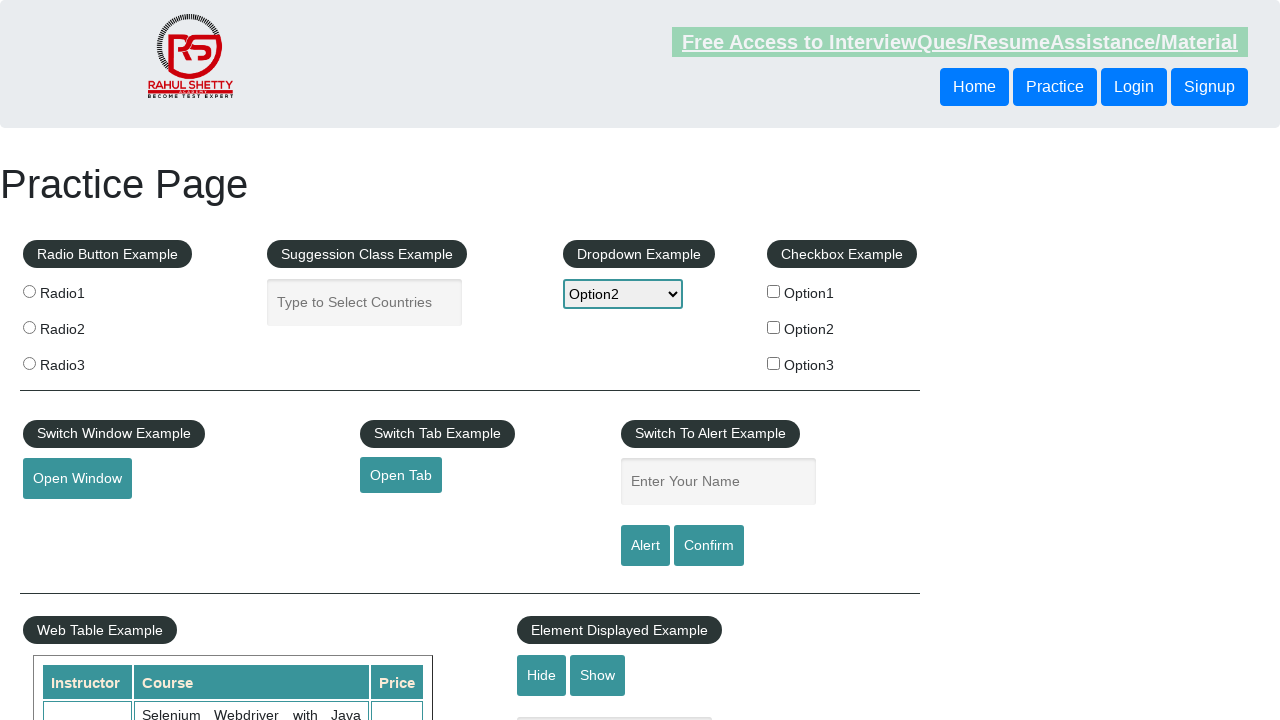

Typed 'ind' in autocomplete field on #autocomplete
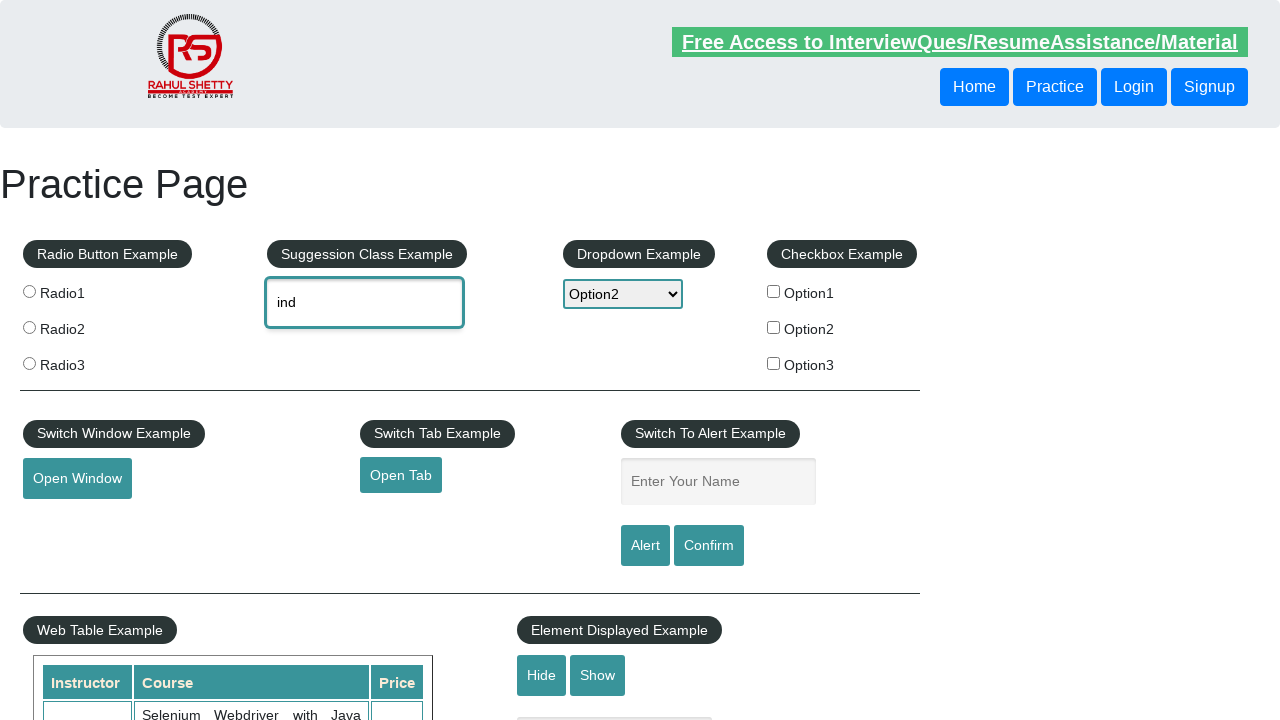

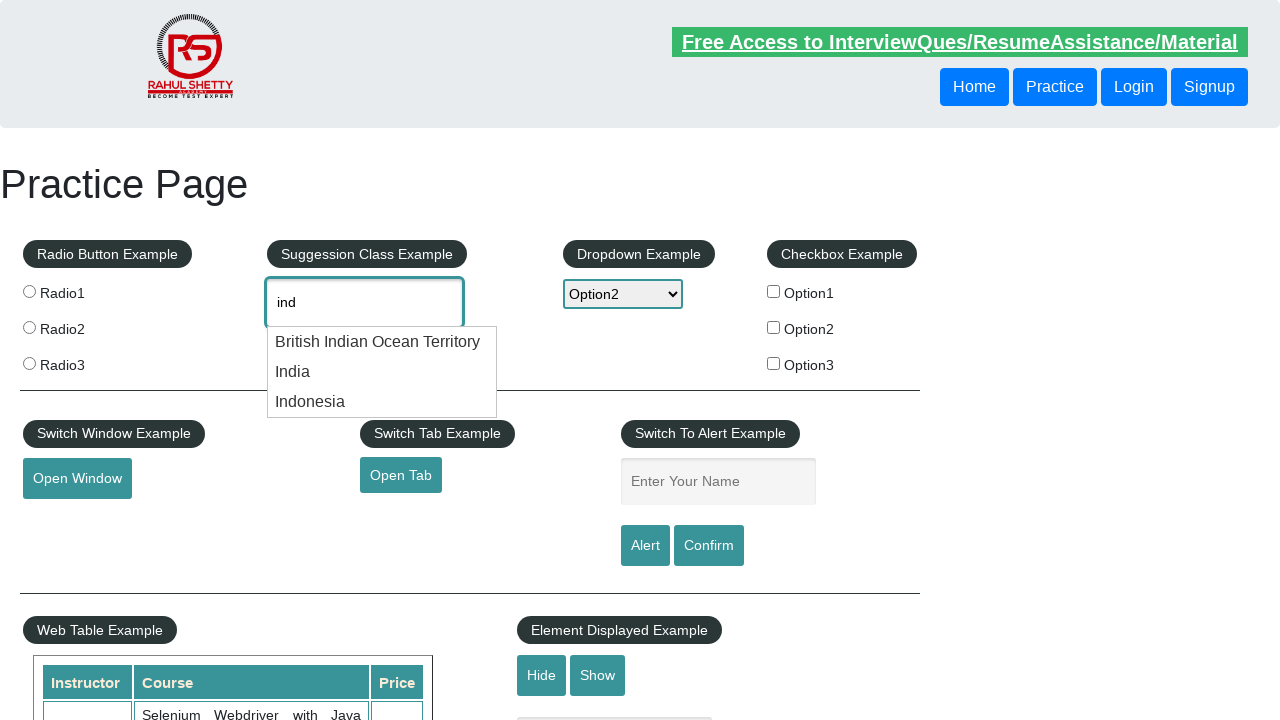